Tests file download functionality by navigating to a download page and clicking on a download link to trigger a file download.

Starting URL: https://the-internet.herokuapp.com/download

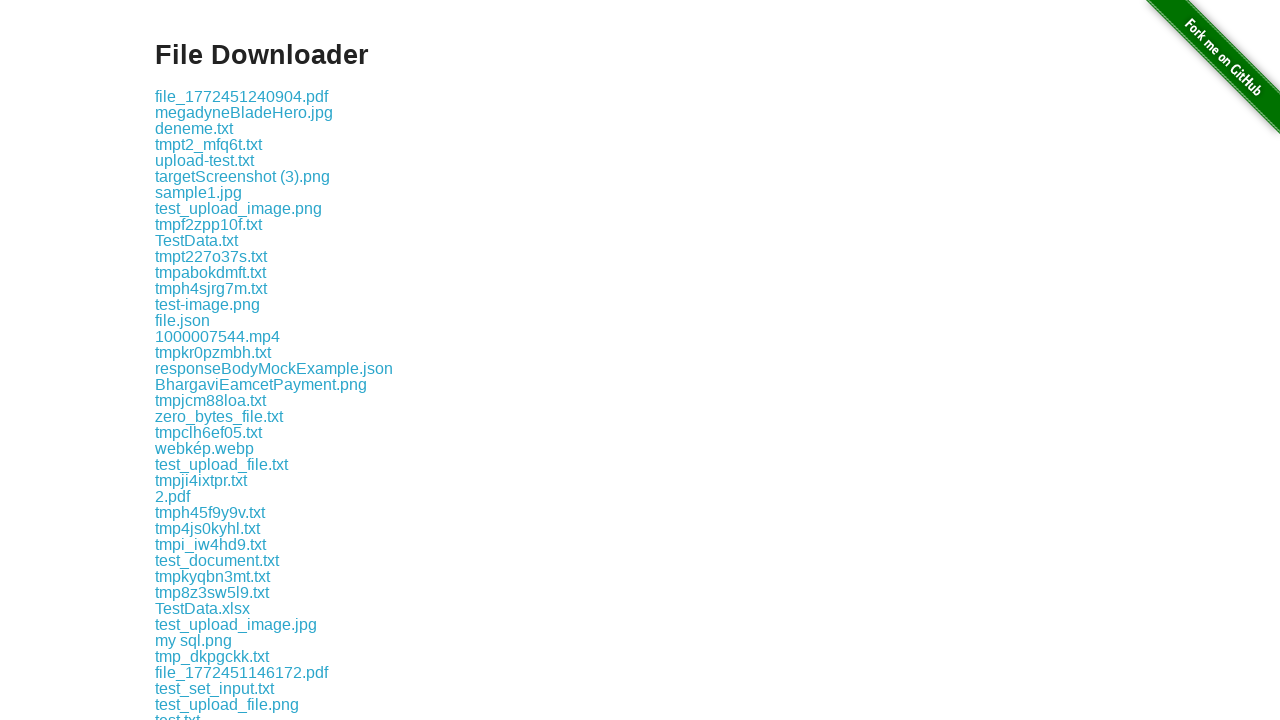

Clicked on the download link at (242, 96) on .example a
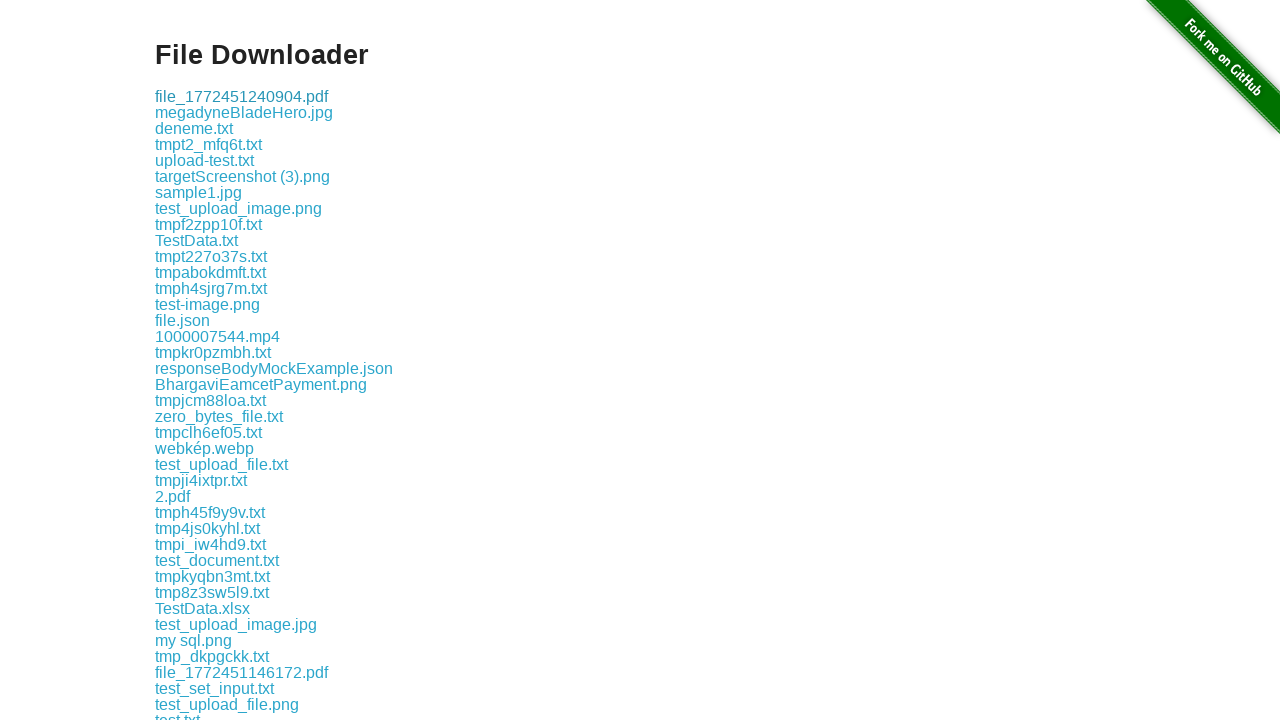

Waited for file download to be triggered
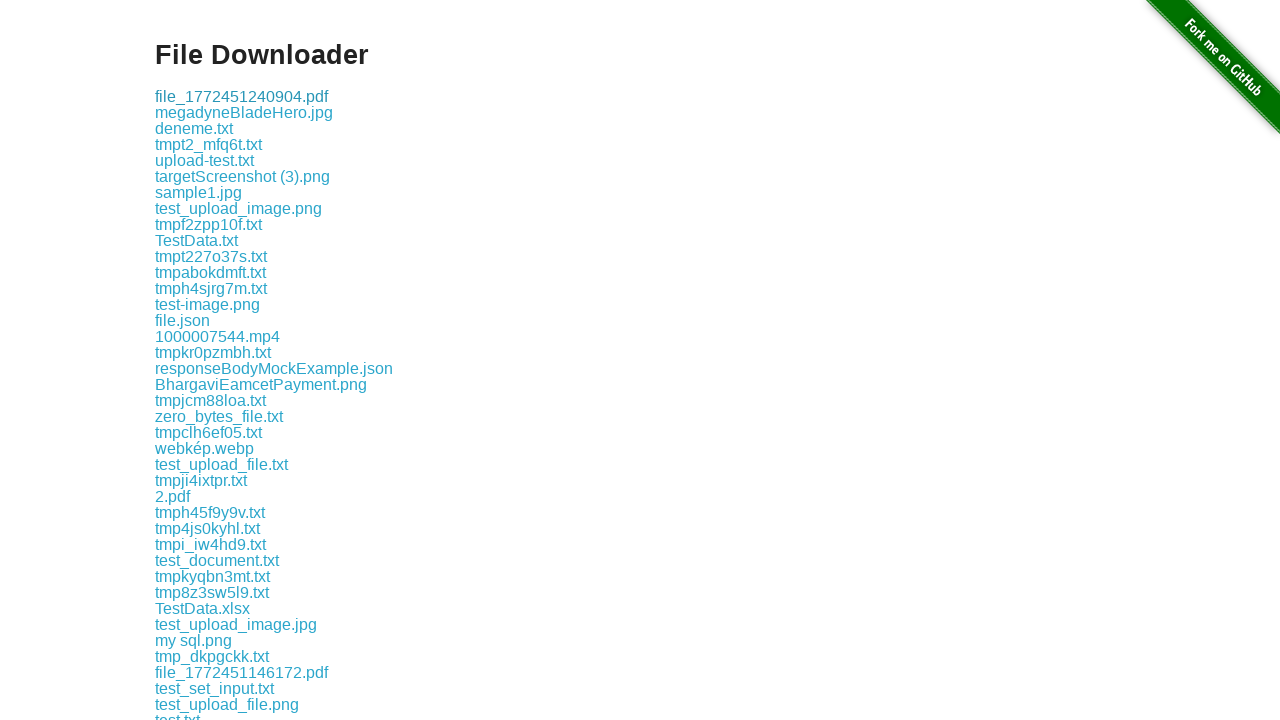

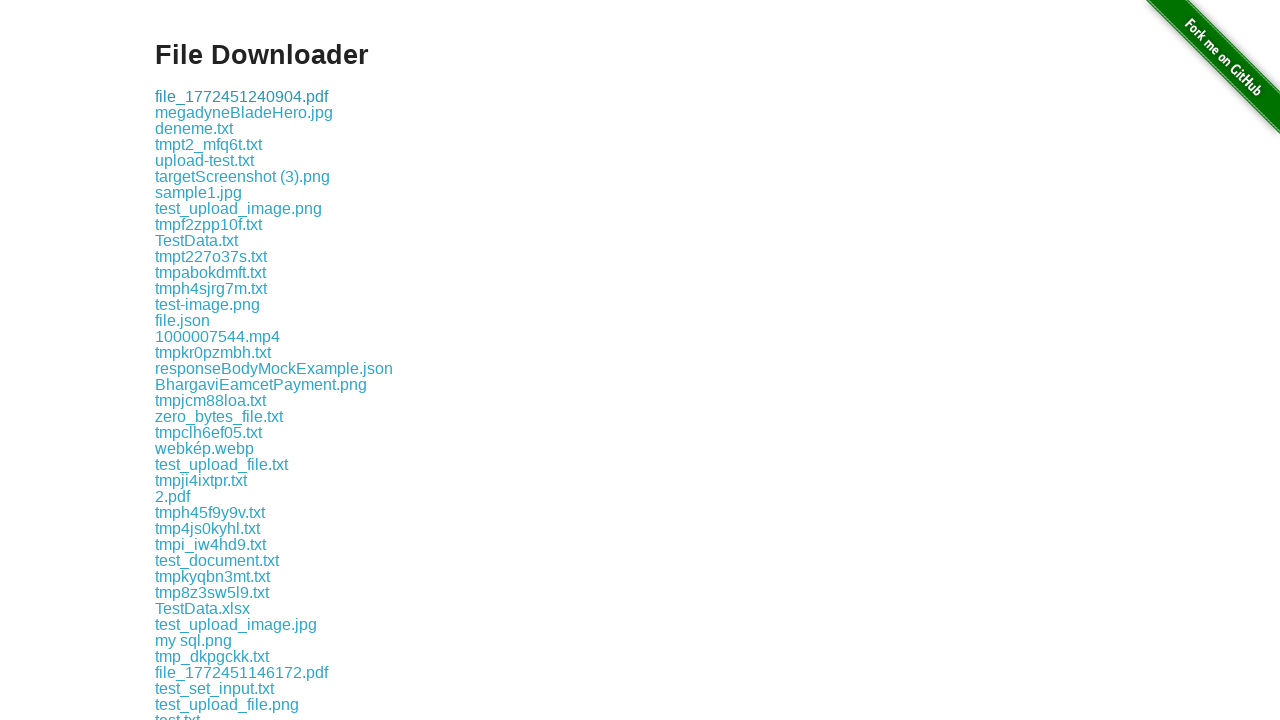